Tests login form behavior with a locked out user account and verifies the locked out error message is displayed

Starting URL: https://www.saucedemo.com

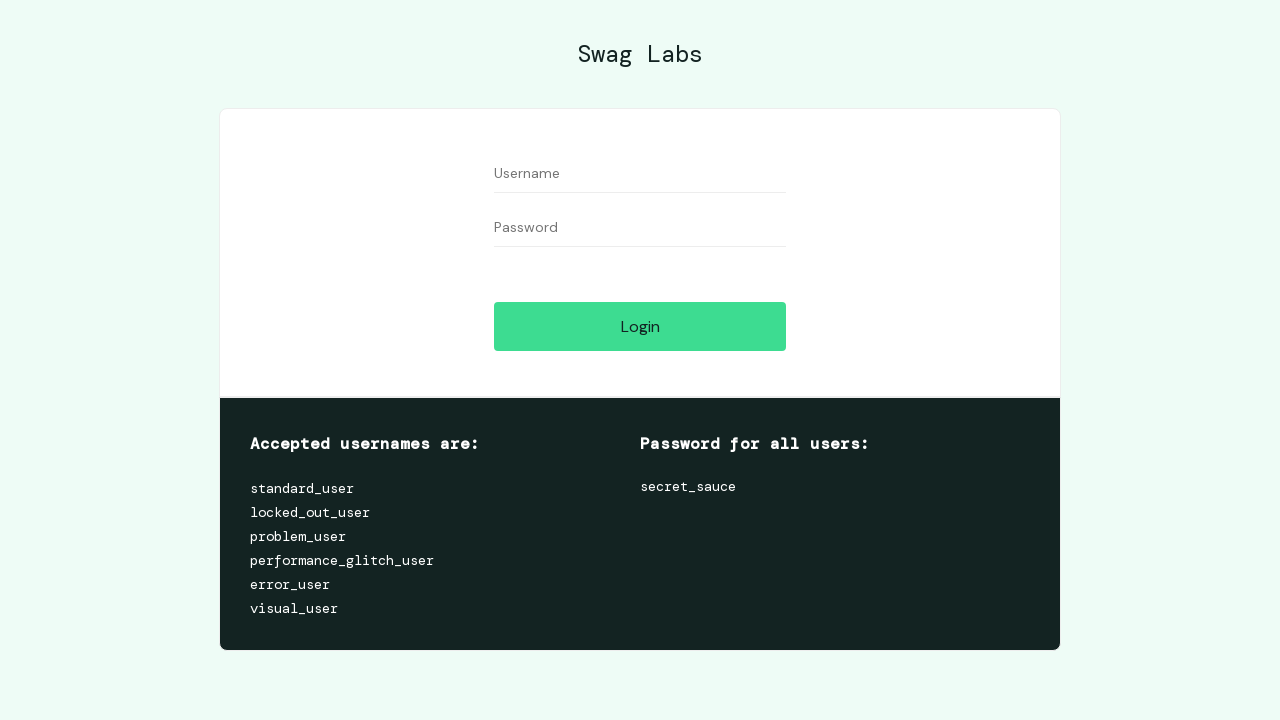

Filled username field with 'locked_out_user' on #user-name
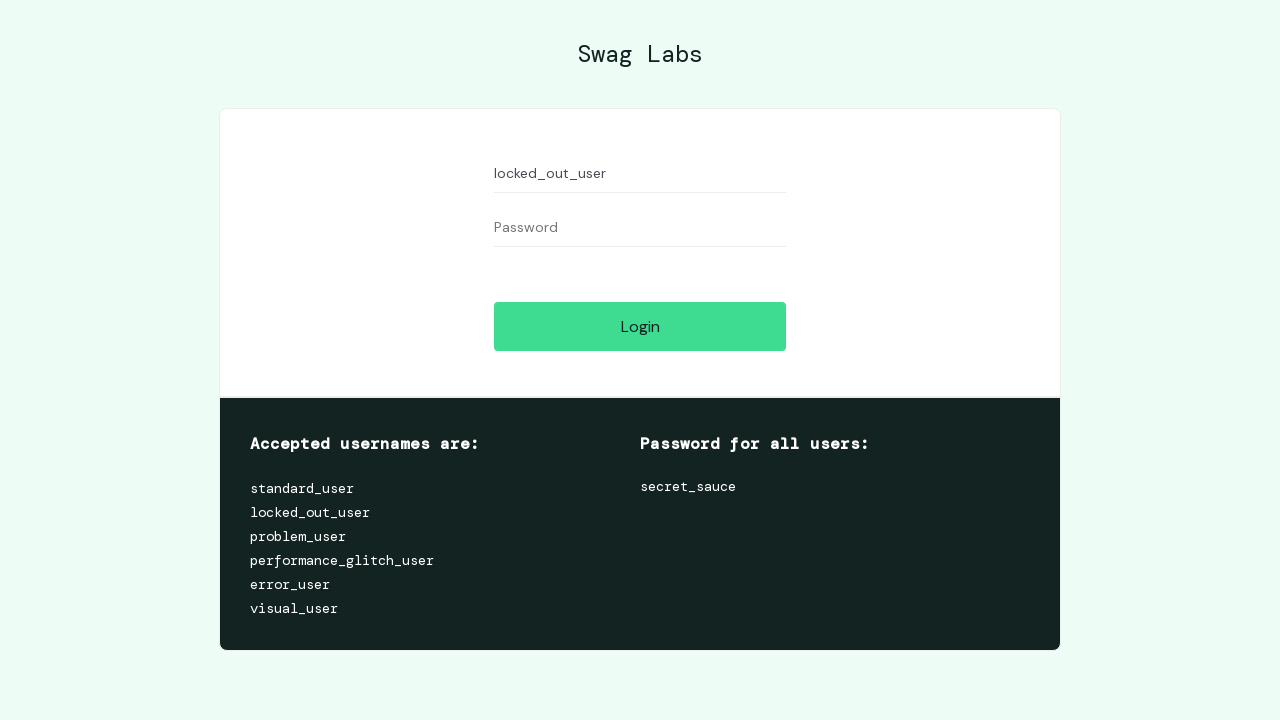

Filled password field with 'secret_sauce' on #password
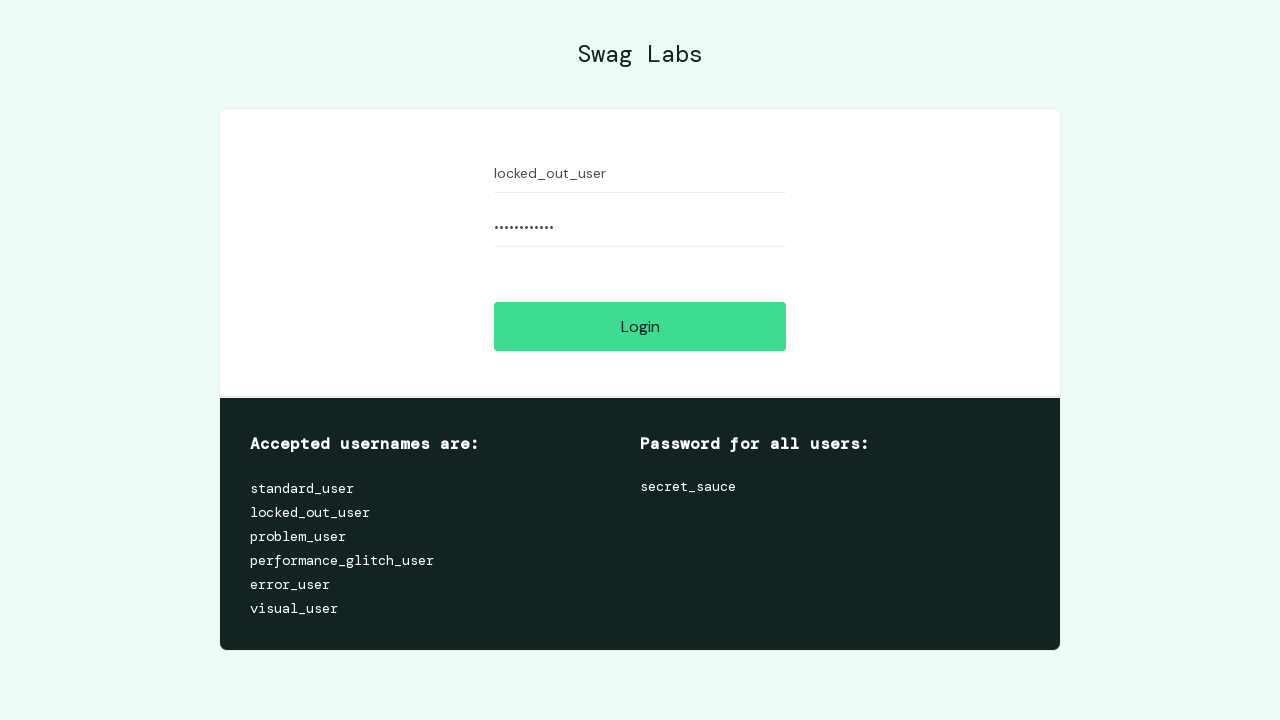

Clicked login button at (640, 326) on .submit-button
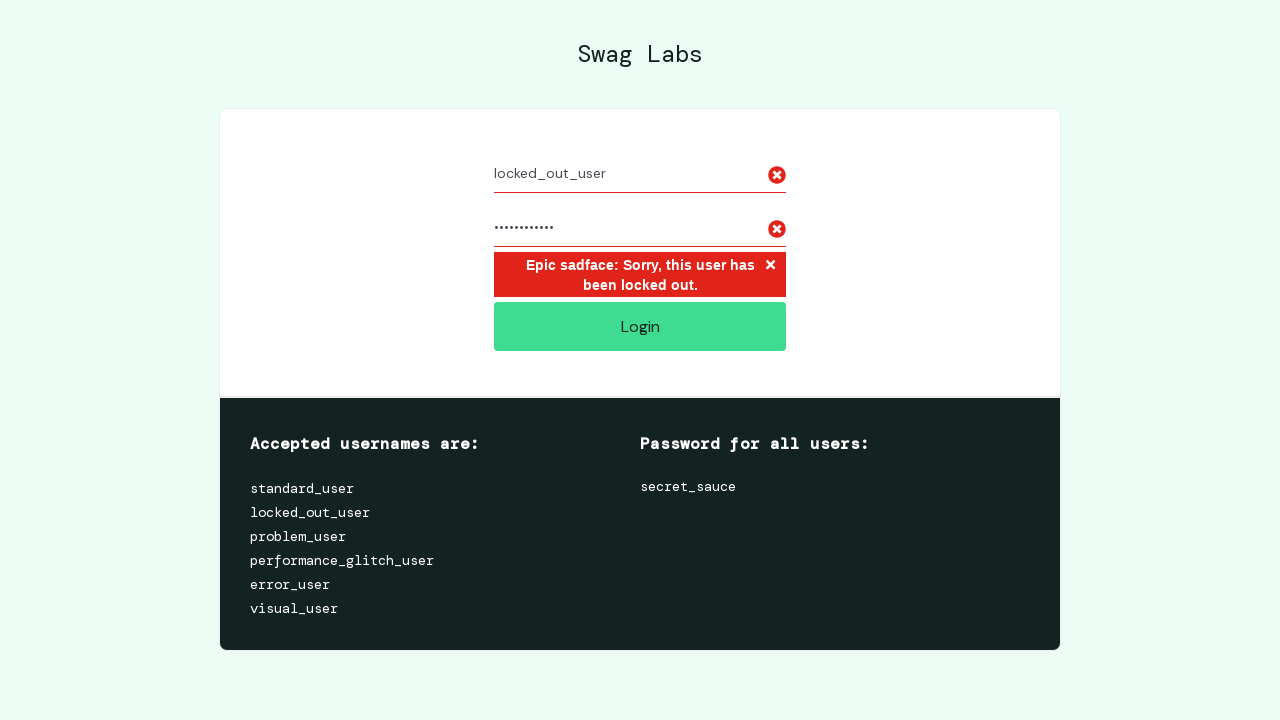

Locked out error message appeared
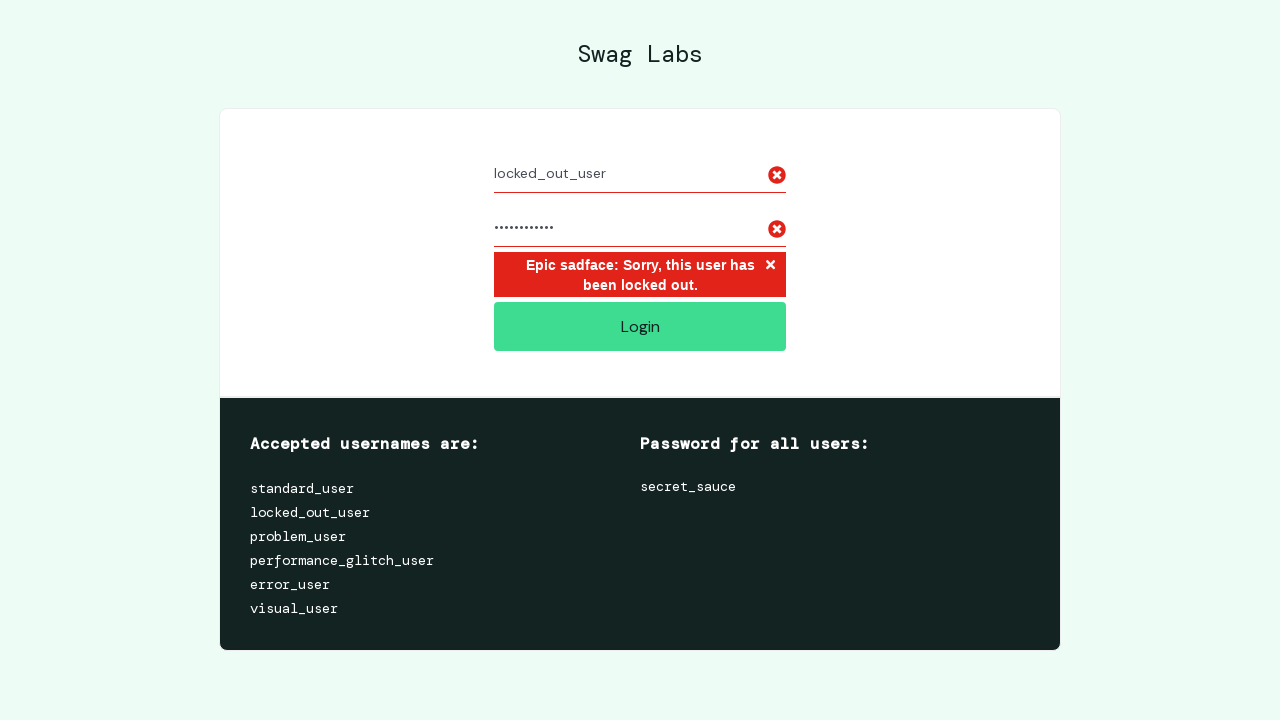

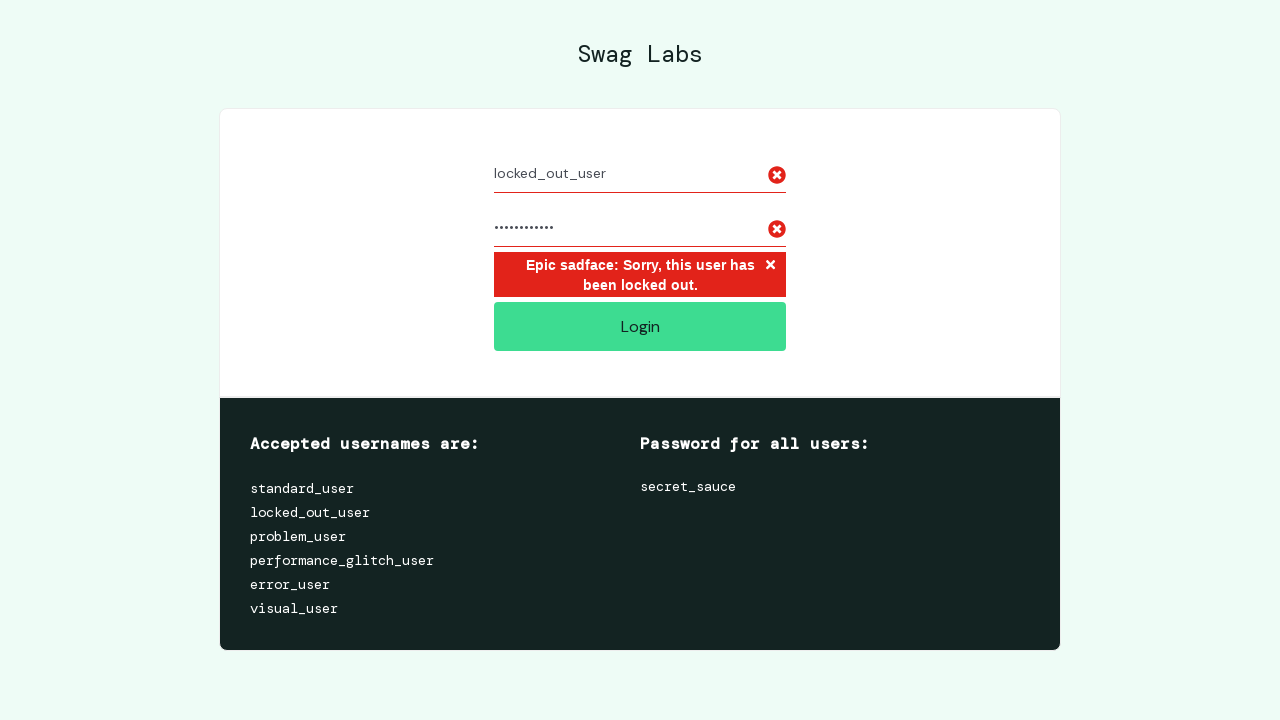